Solves a mathematical captcha by extracting a value, calculating its logarithm, and submitting the form with the answer along with checkbox and radio button selections

Starting URL: https://suninjuly.github.io/math.html

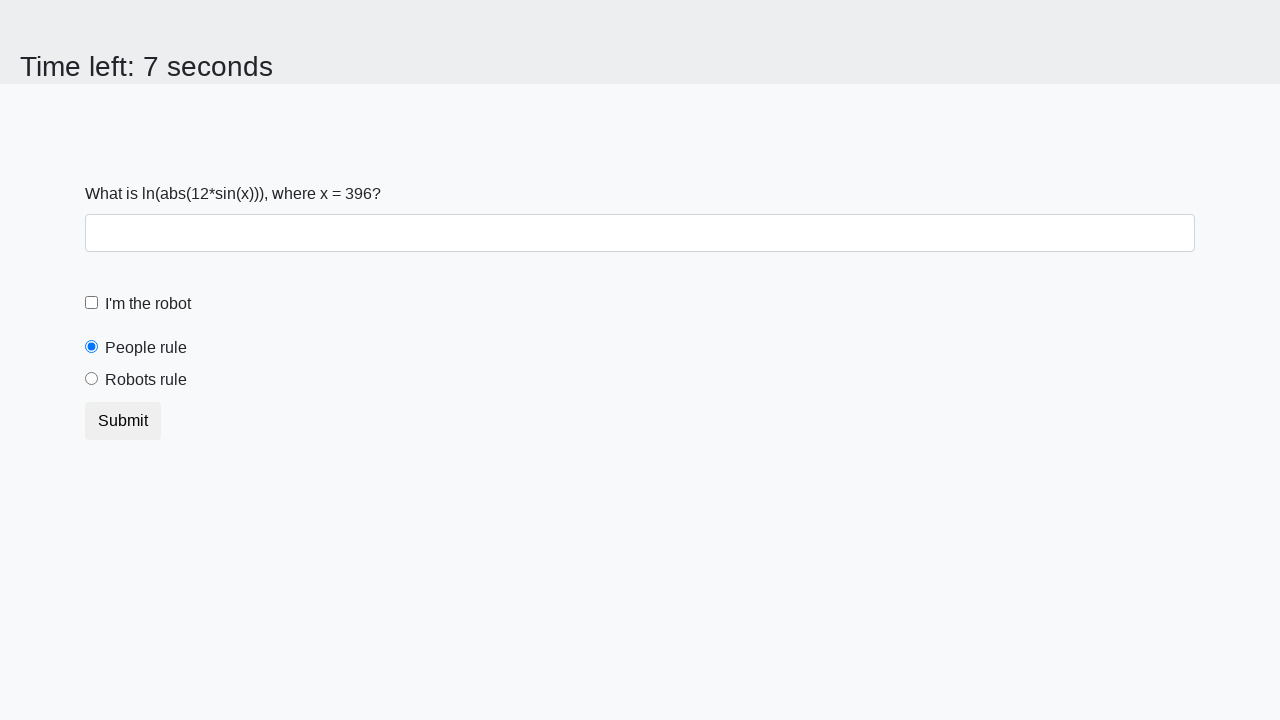

Located the mathematical expression element
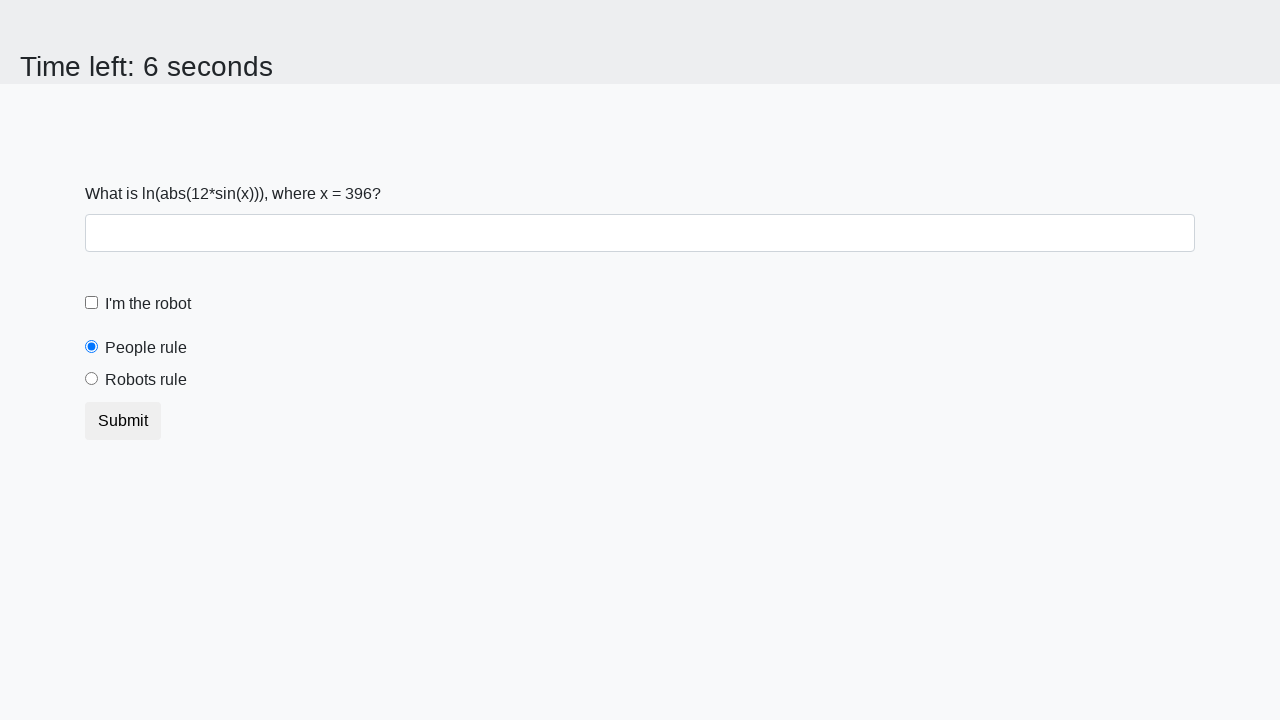

Extracted numerical value from the captcha expression
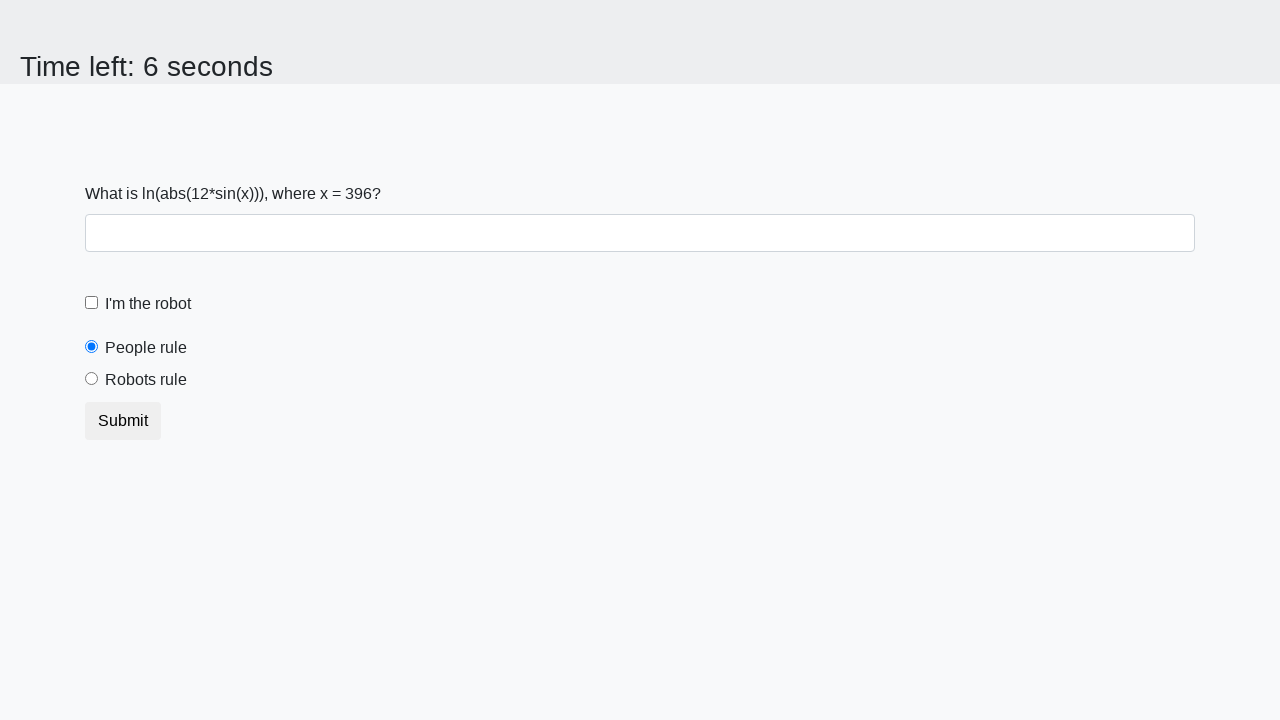

Calculated logarithm of the expression: 0.6438672145084111
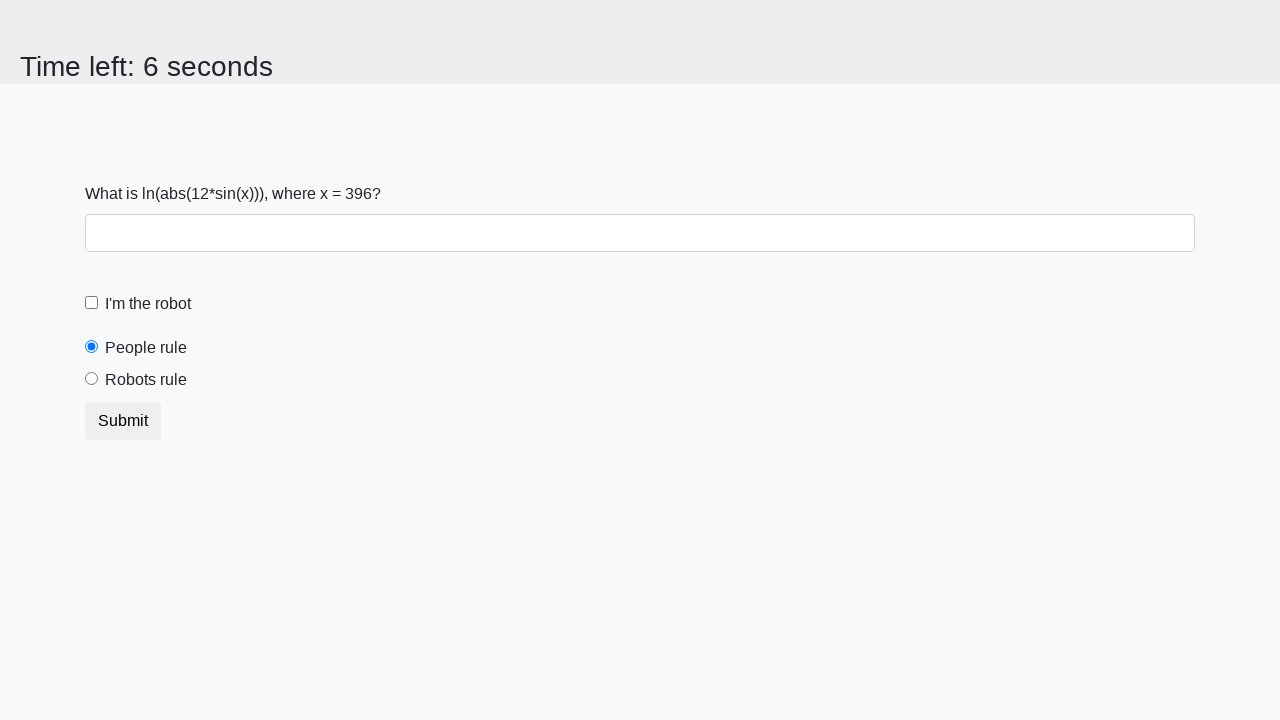

Filled in the calculated answer in the form on input#answer.form-control
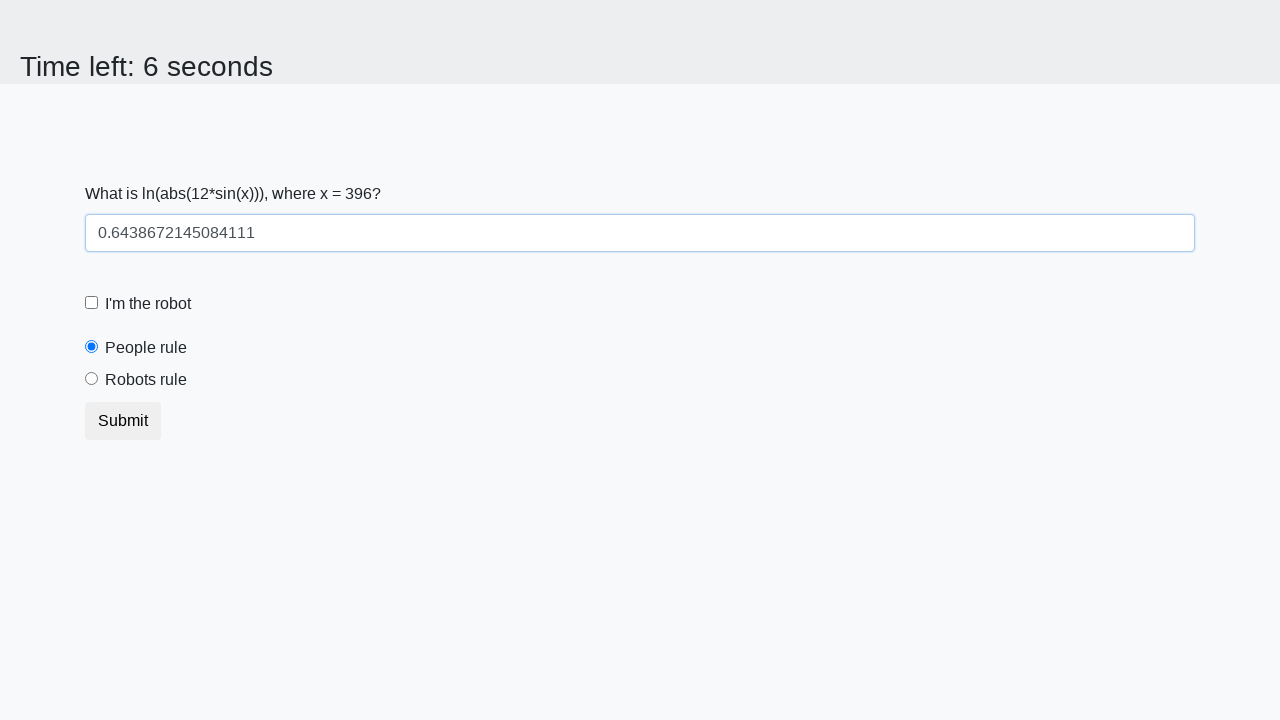

Checked the robot verification checkbox at (92, 303) on input#robotCheckbox.form-check-input
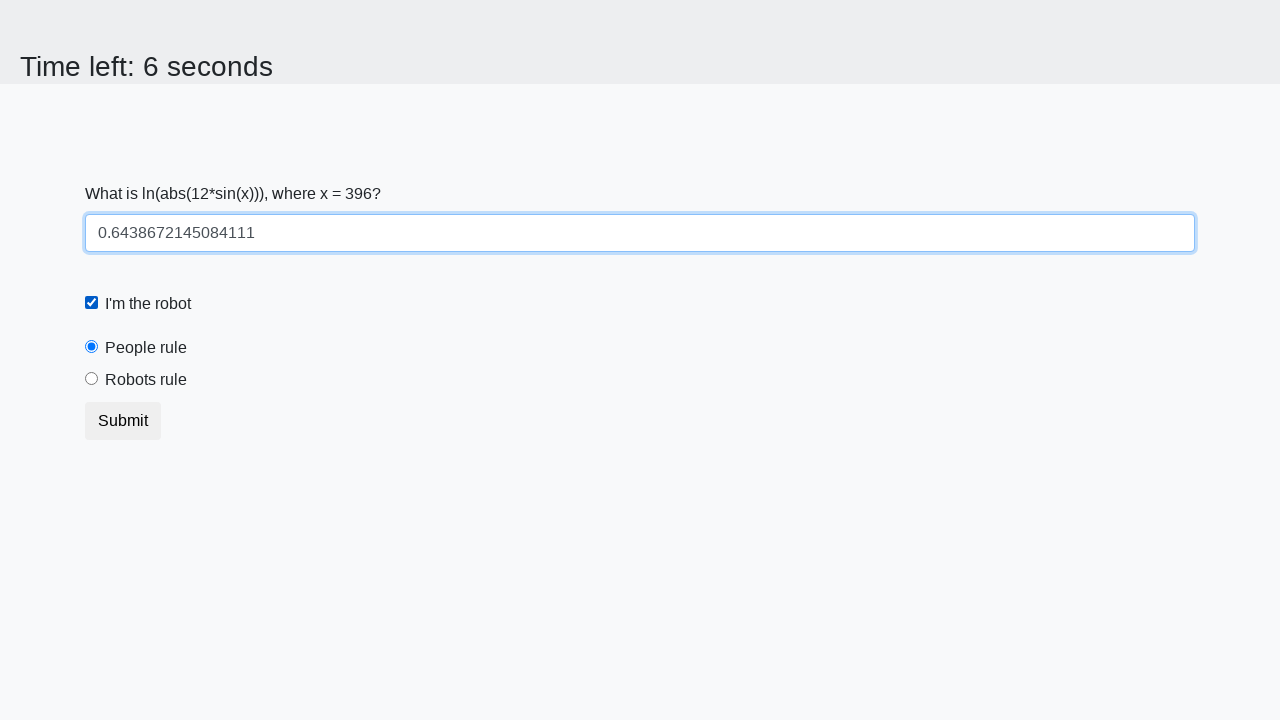

Selected the 'robots rule' radio button at (92, 379) on input#robotsRule.form-check-input
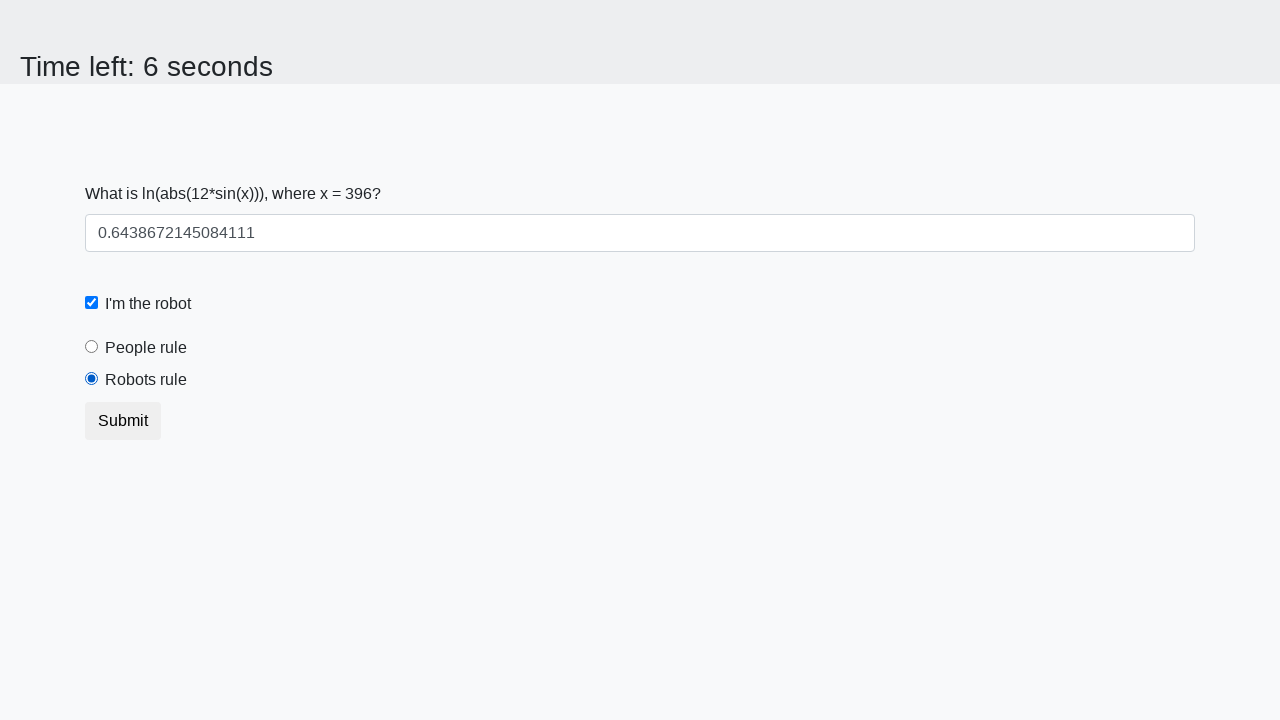

Submitted the form with all required fields at (123, 421) on button.btn
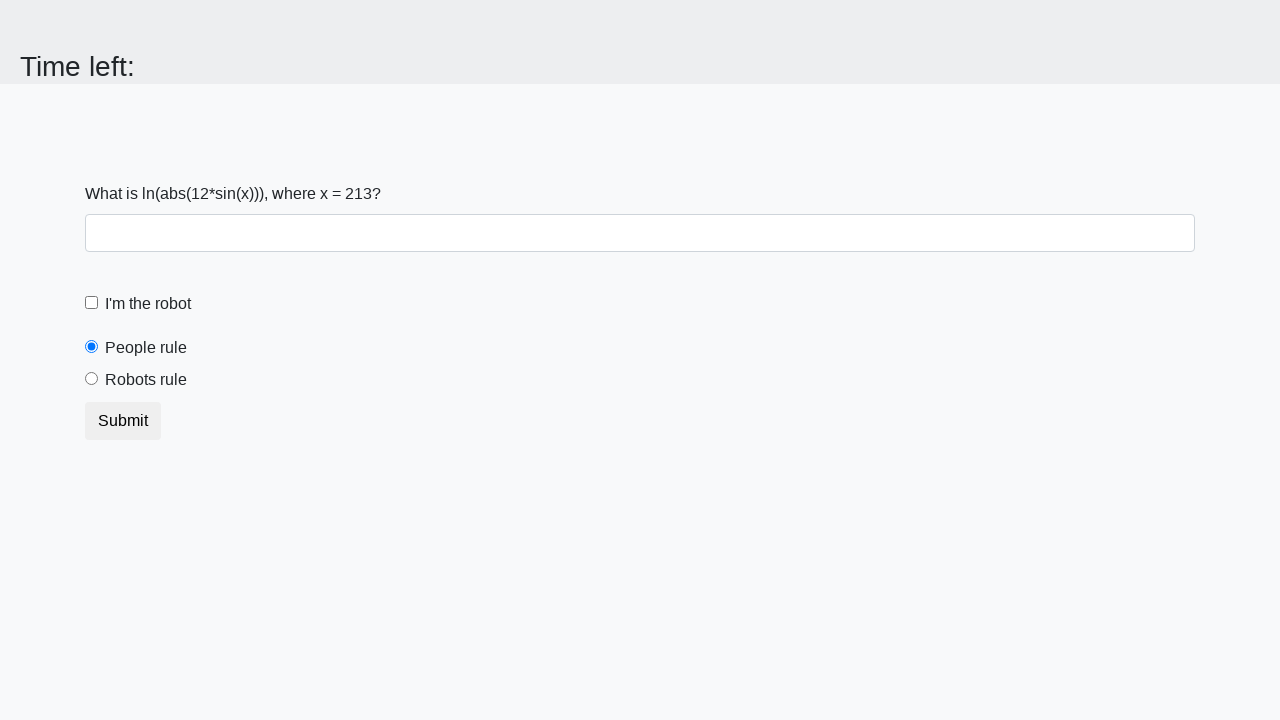

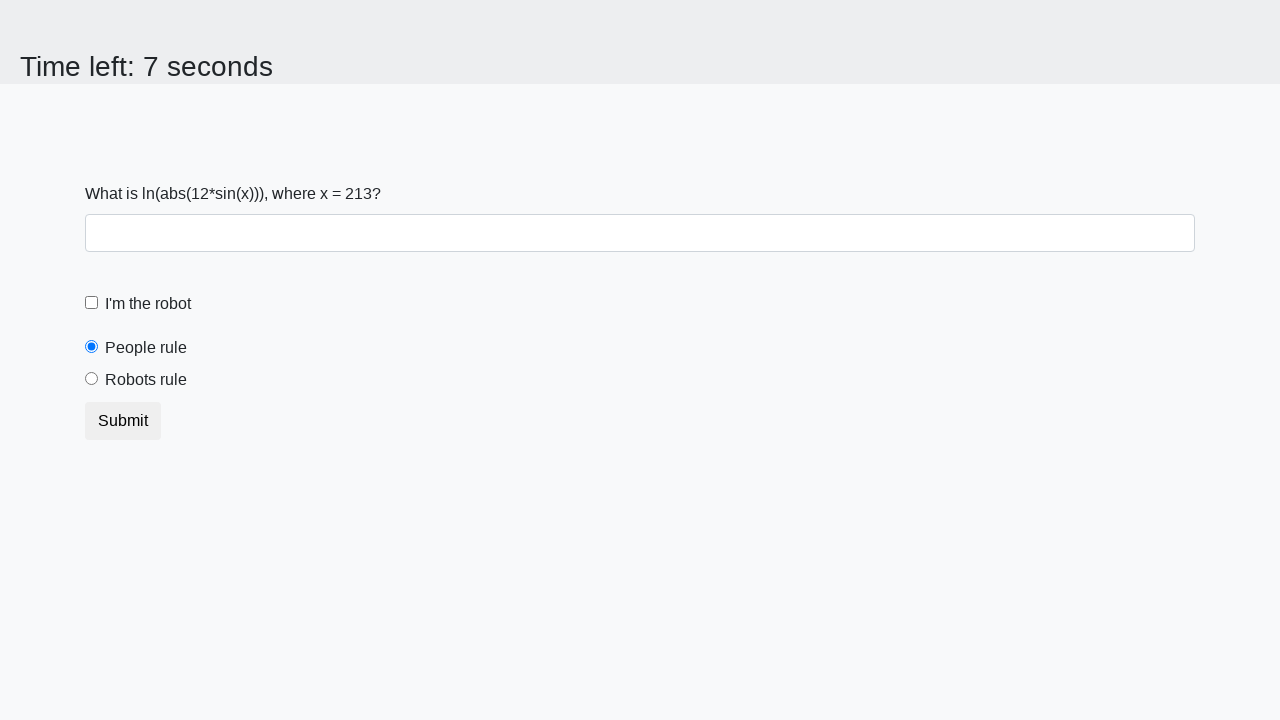